Tests a student interface by entering a code "MD5" in an input field, clicking OK, and then navigating through the interface using Tab and Enter key presses

Starting URL: https://live.monetanalytics.com/stu_proc/student.html#

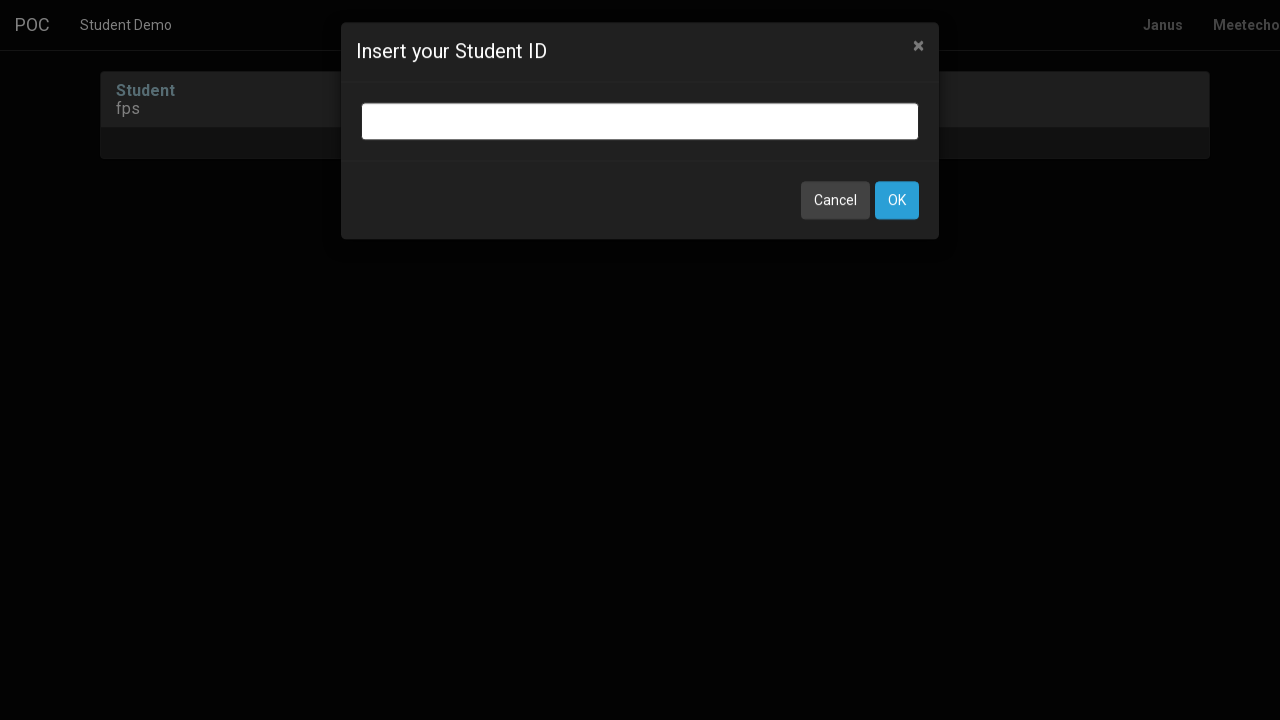

Entered code 'MD5' in input field on input.bootbox-input.bootbox-input-text.form-control
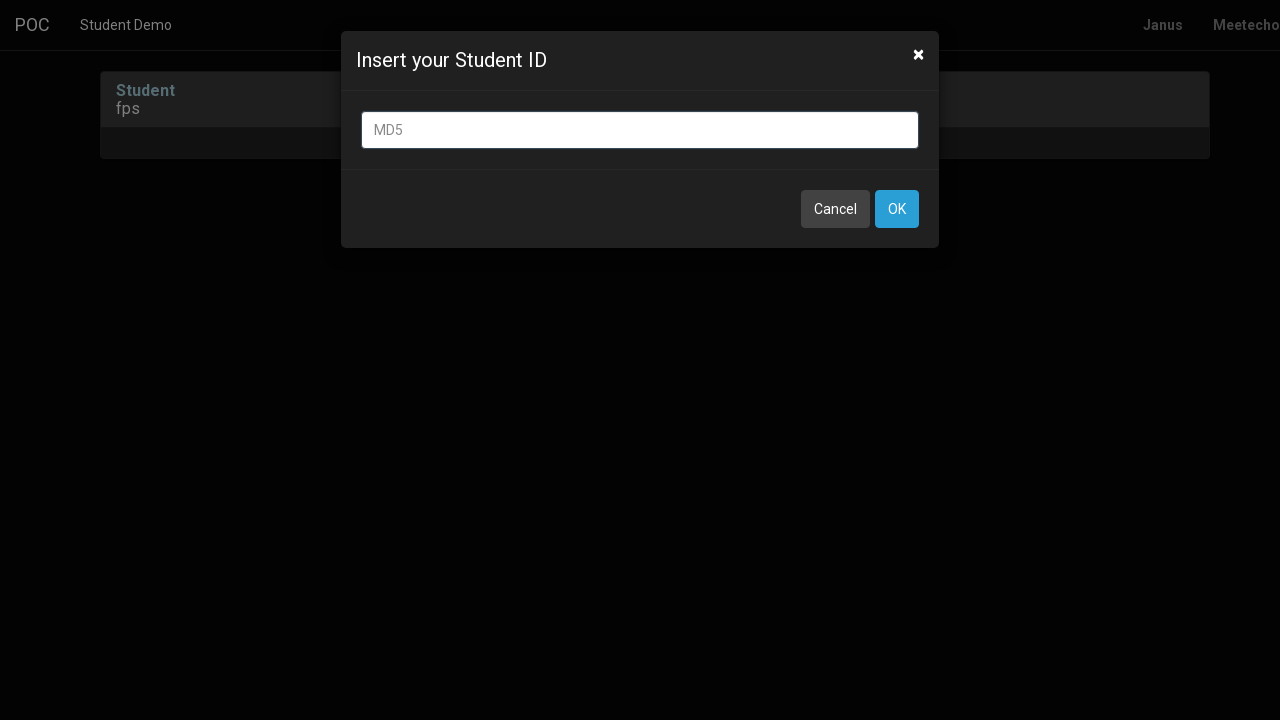

Clicked OK button at (897, 209) on xpath=//button[contains(text(),'OK')]
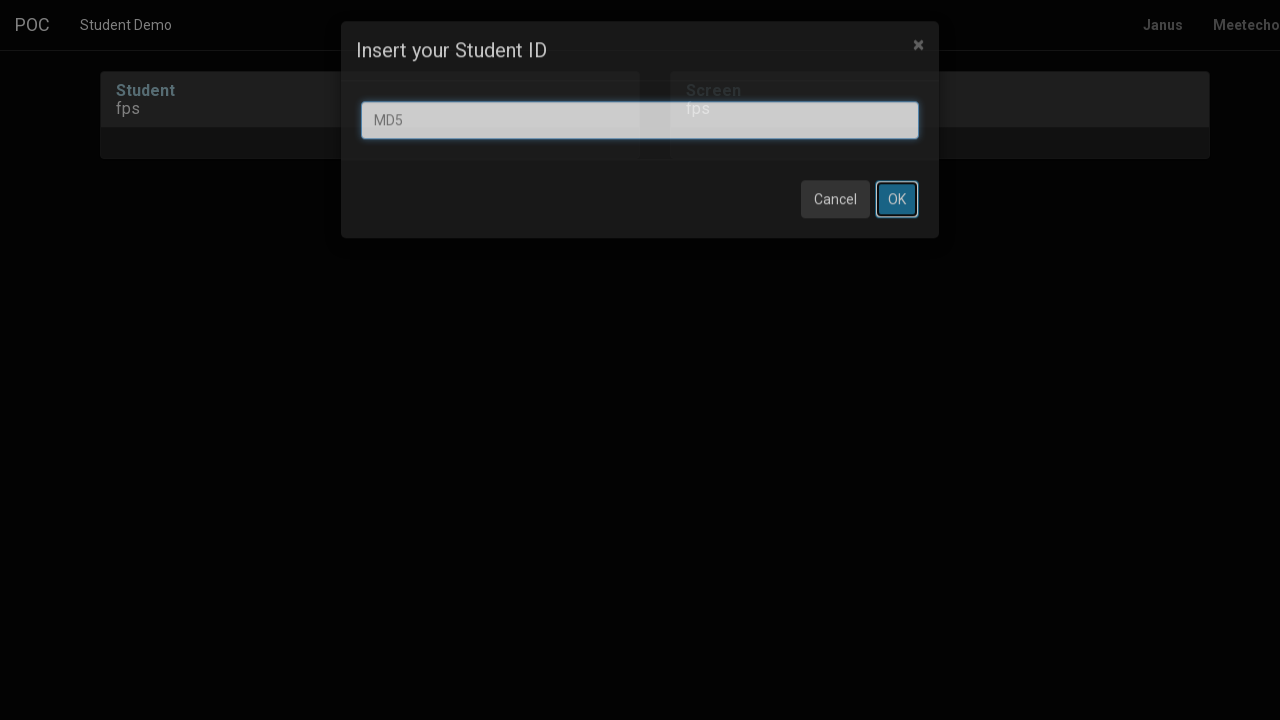

Waited 8 seconds for page to process
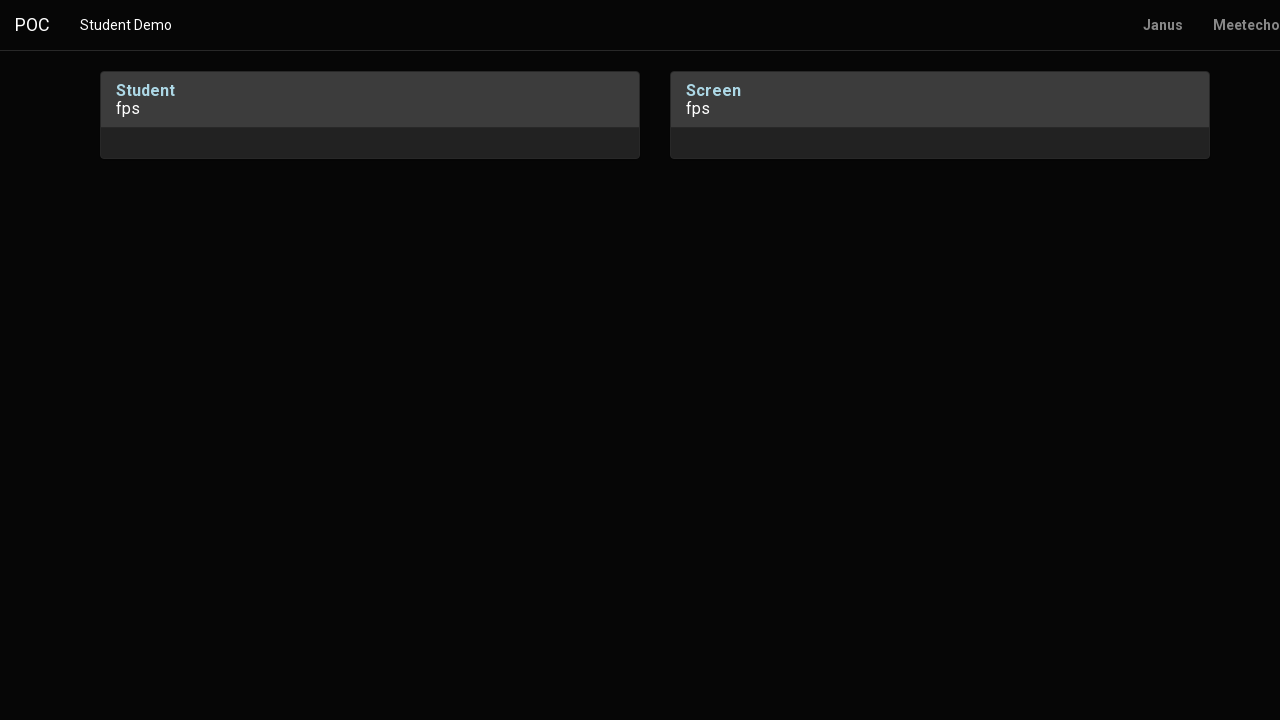

Pressed Tab key to navigate
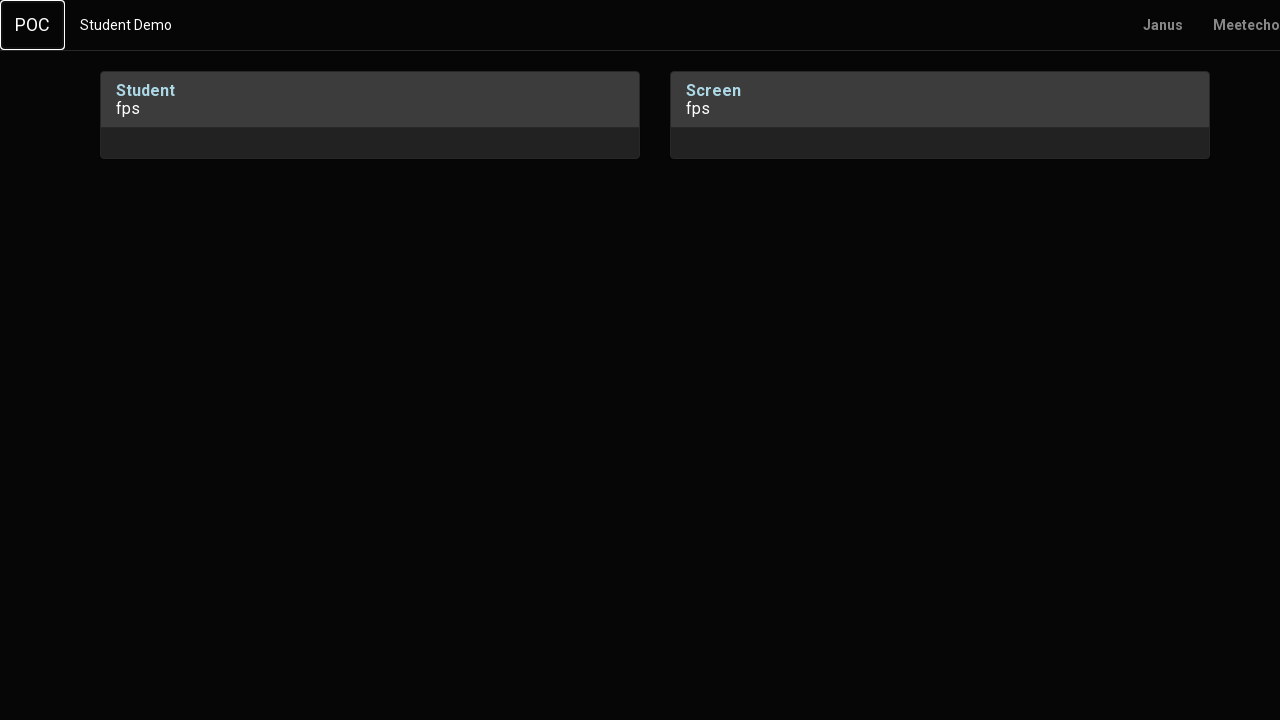

Waited 1 second
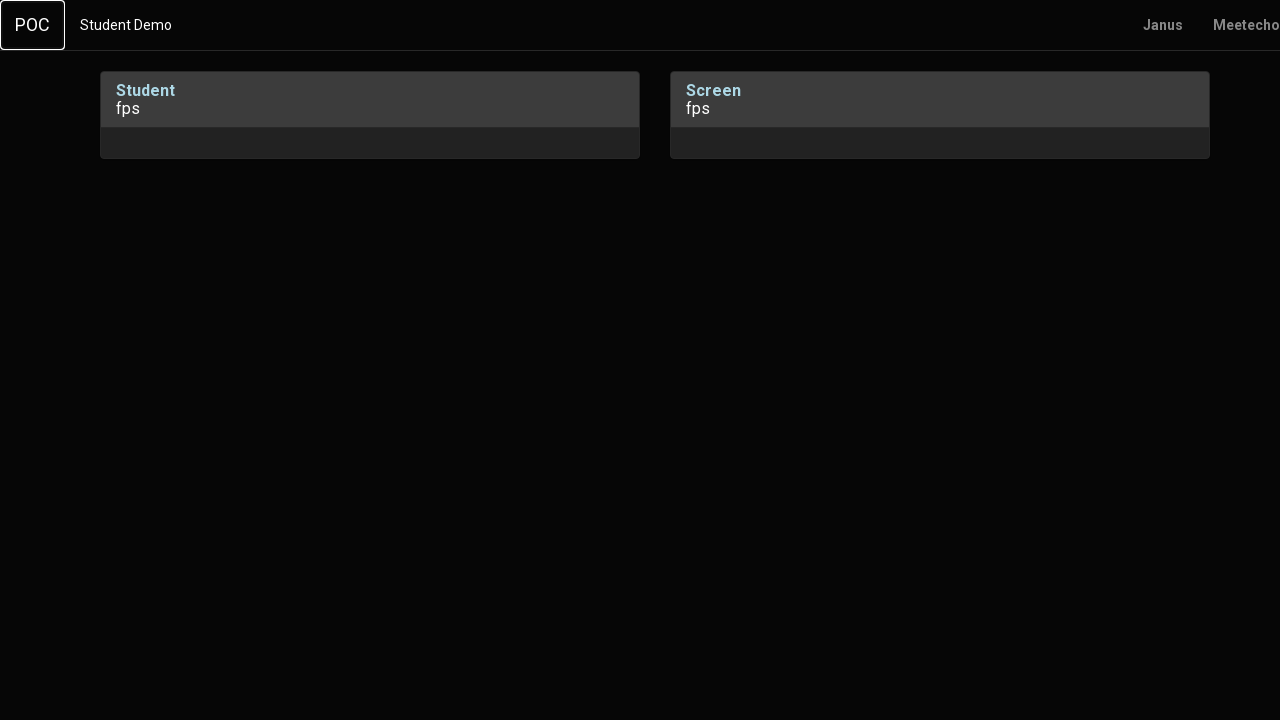

Pressed Enter key
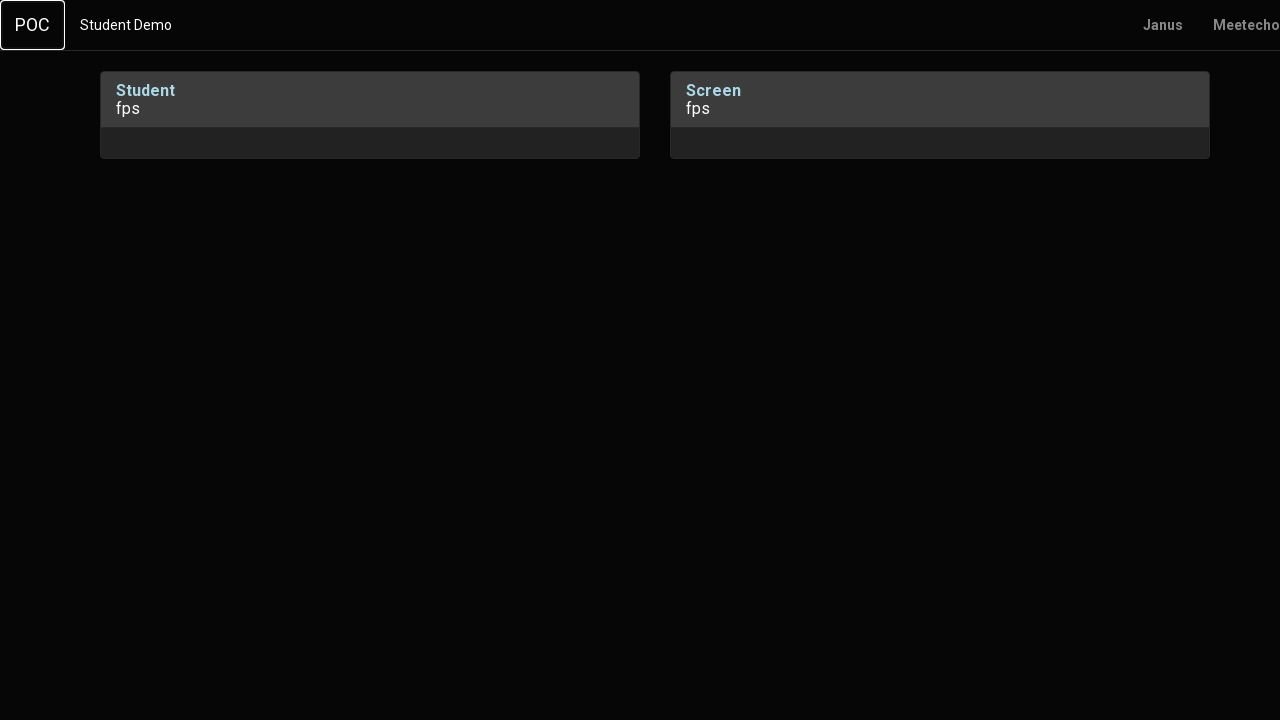

Waited 2 seconds
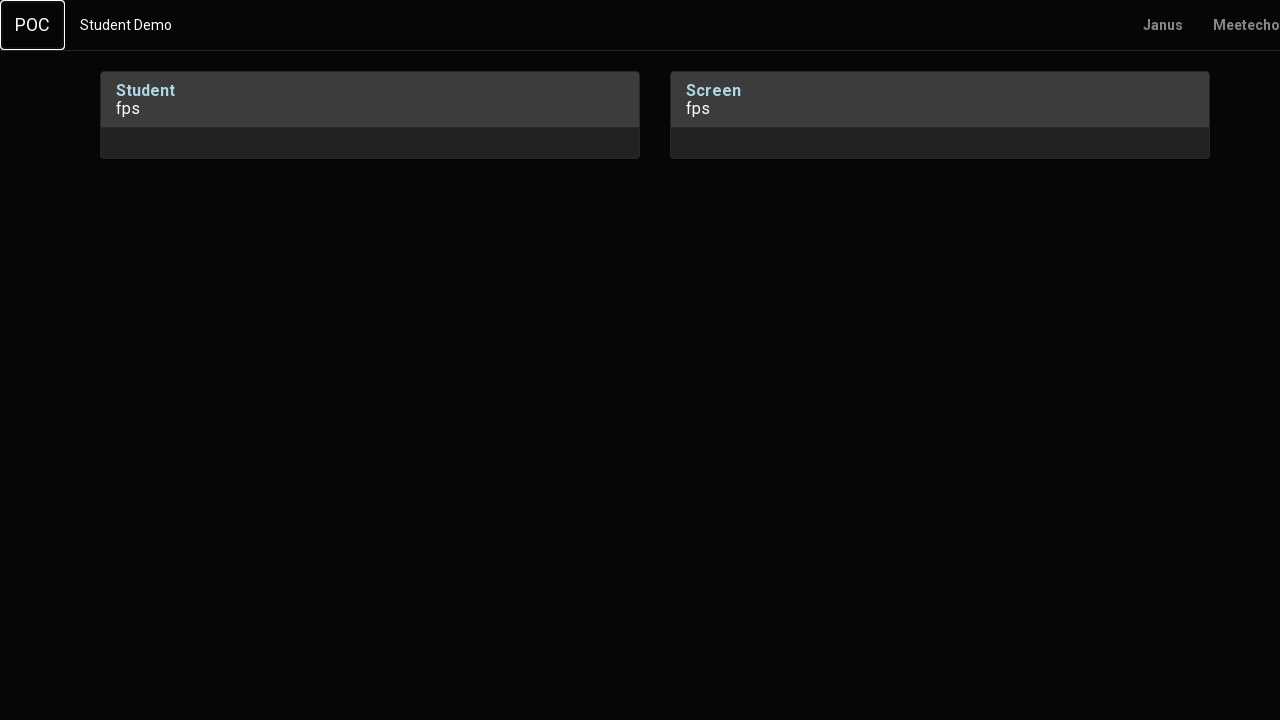

Pressed Tab key to navigate
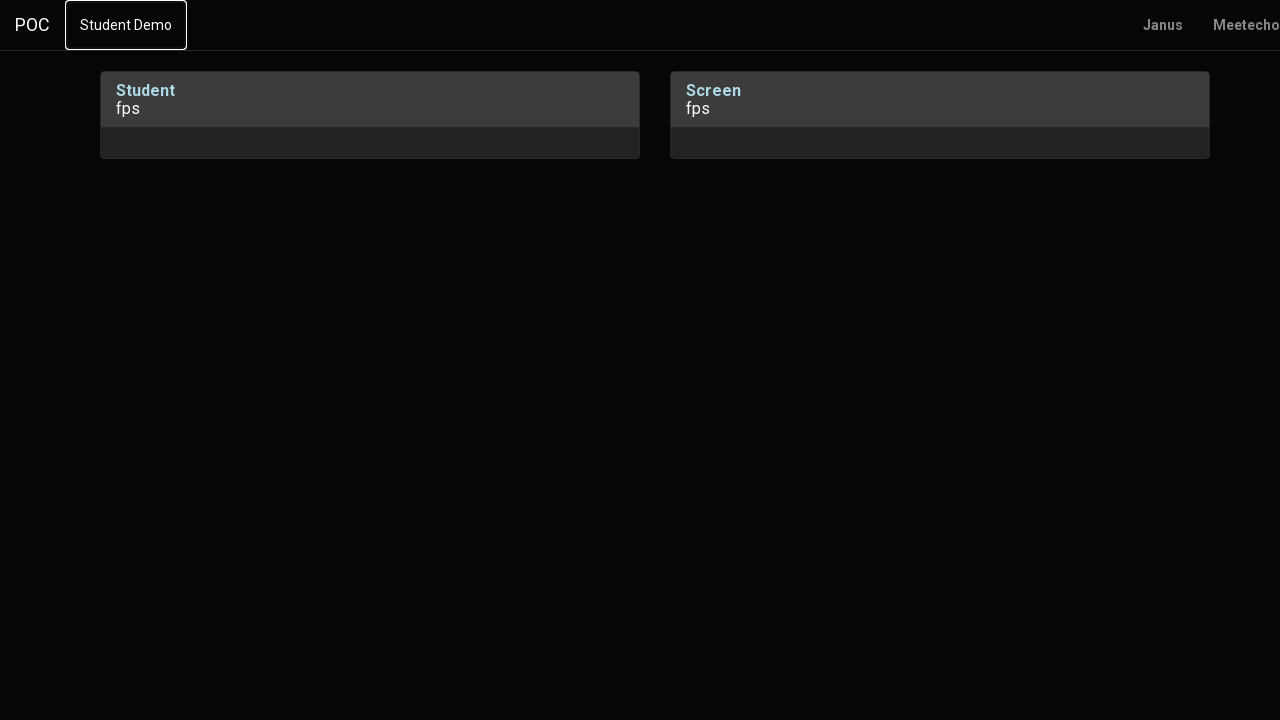

Waited 1 second
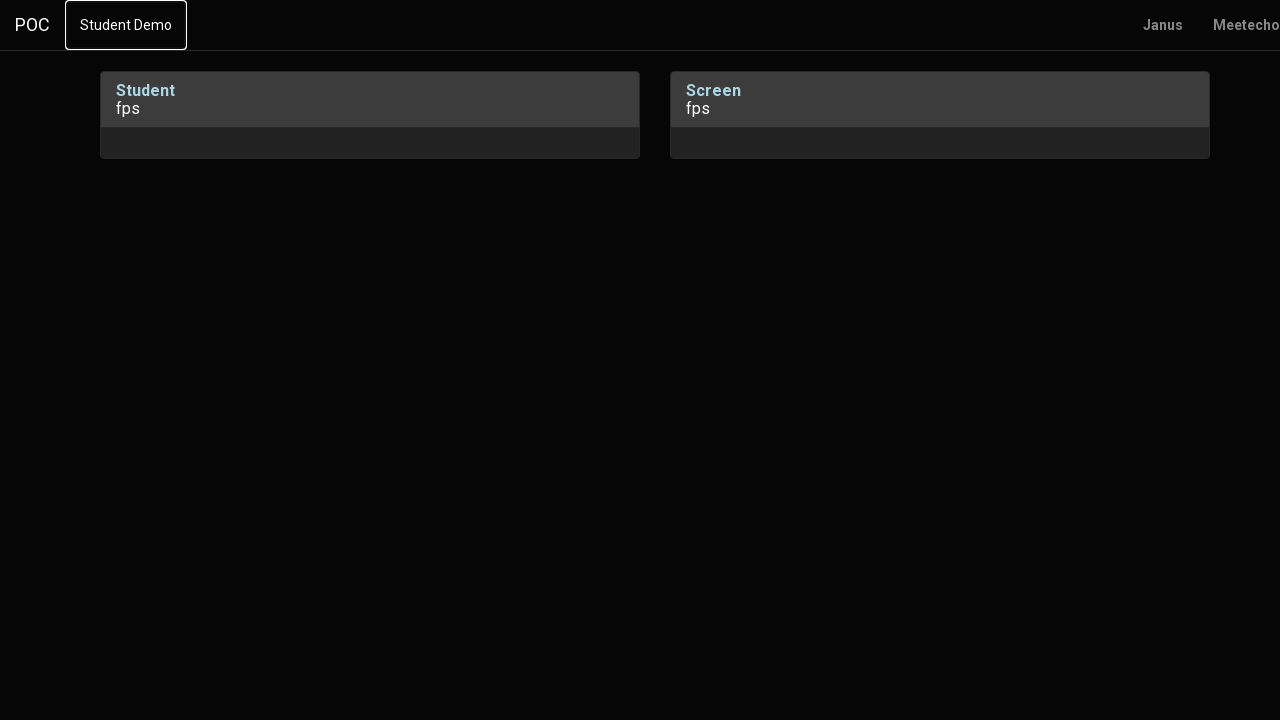

Pressed Tab key to navigate
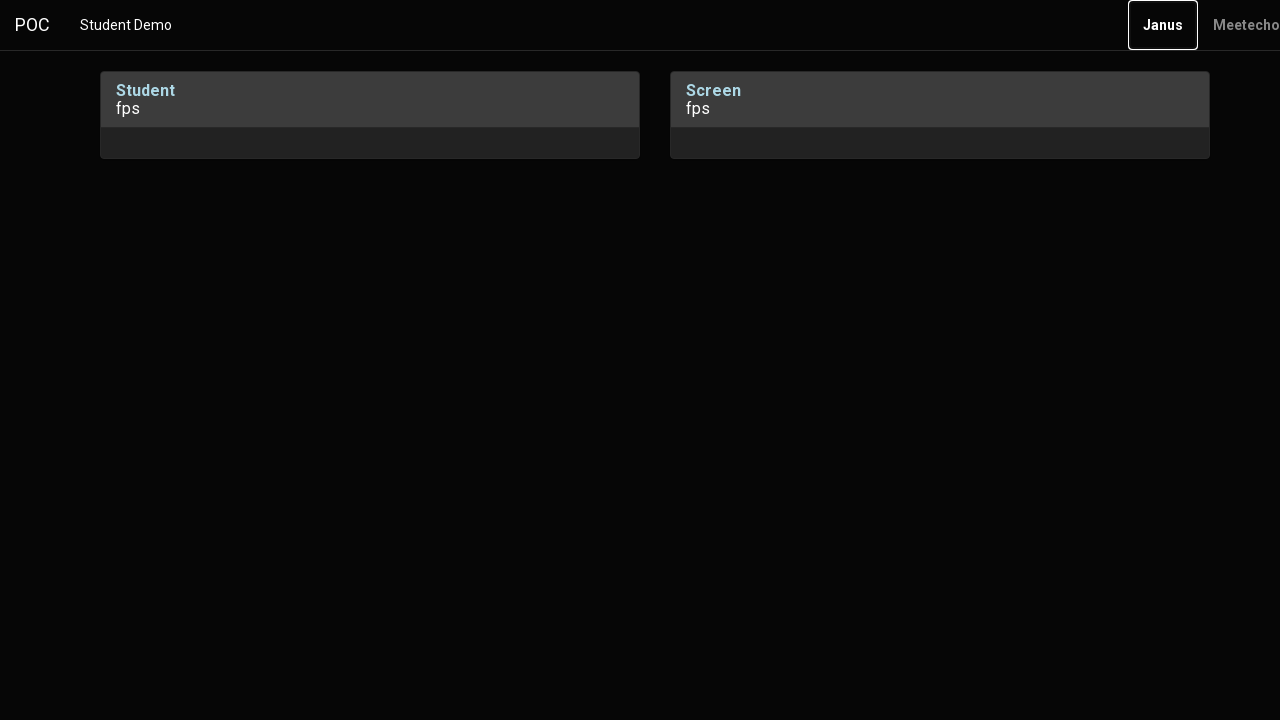

Waited 2 seconds
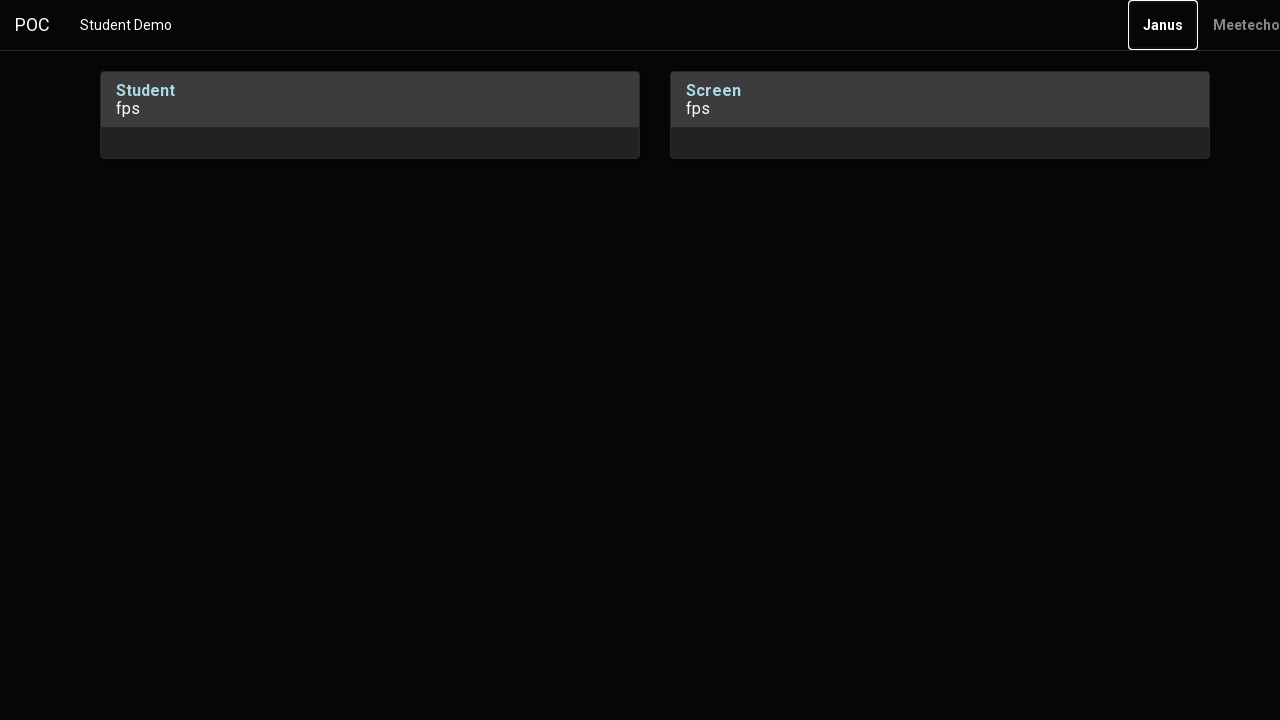

Pressed Enter key
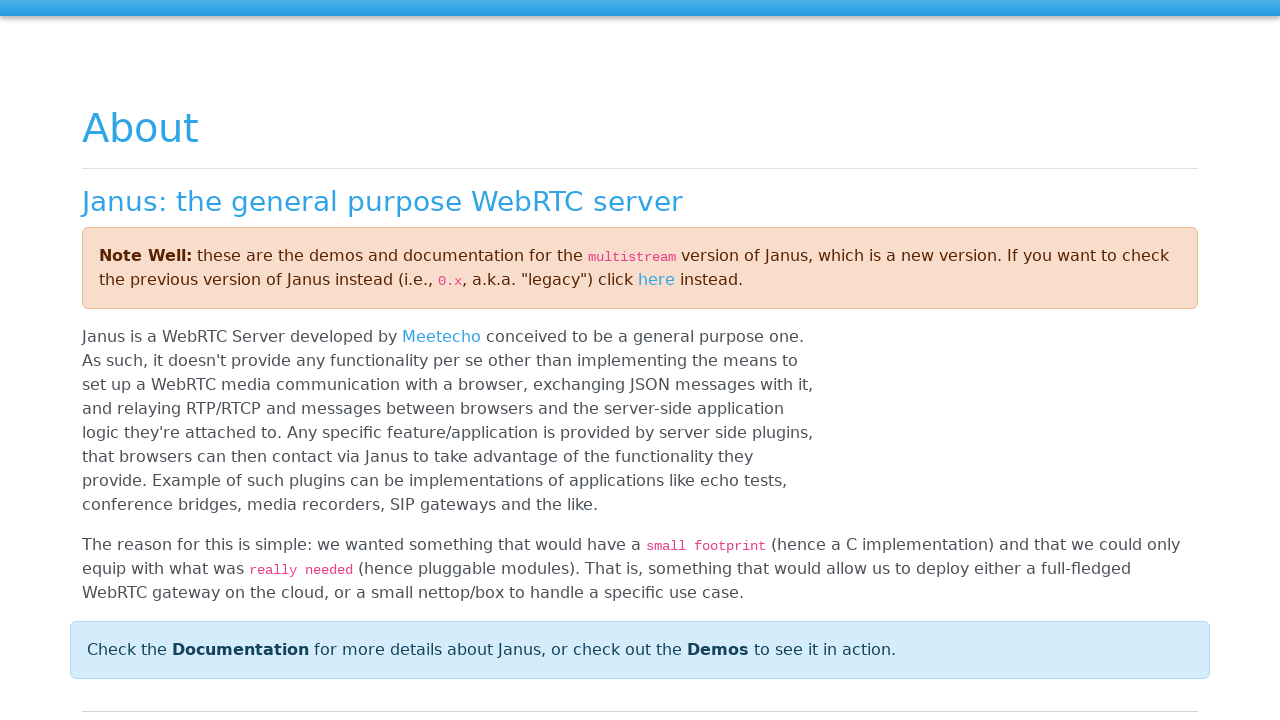

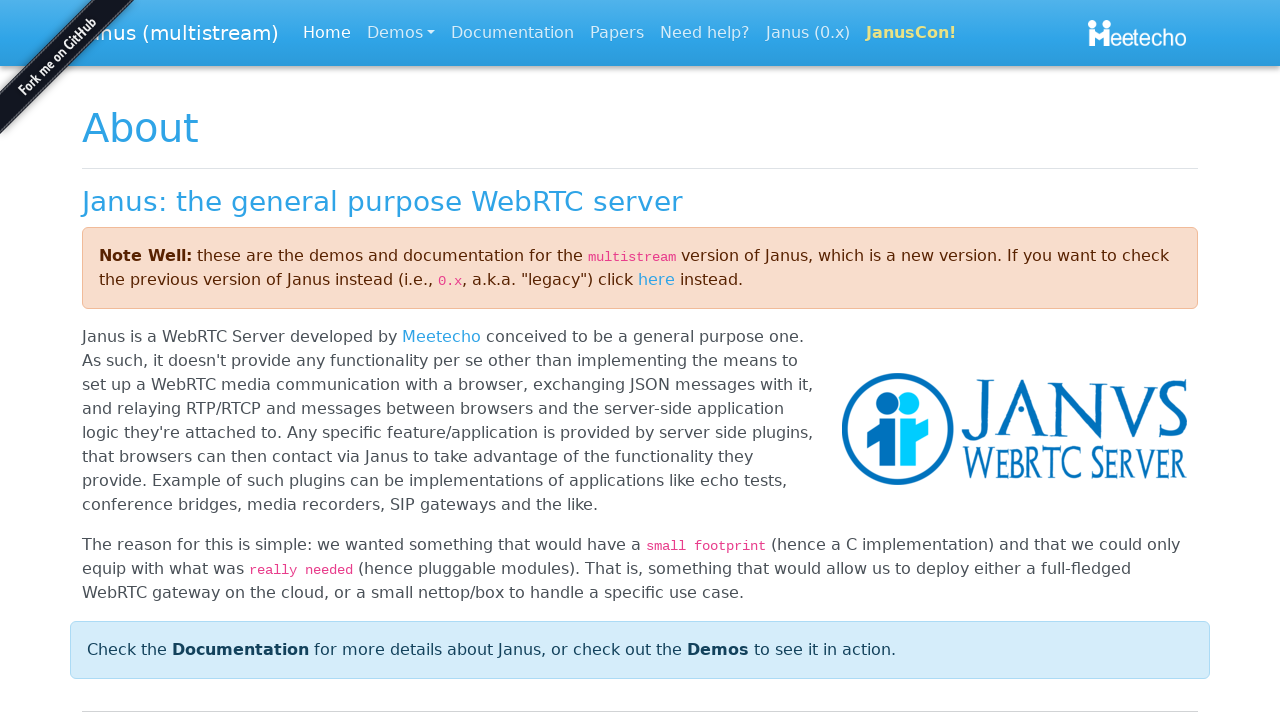